Tests filtering todos using Active, Completed, and All links, and browser back button

Starting URL: https://demo.playwright.dev/todomvc

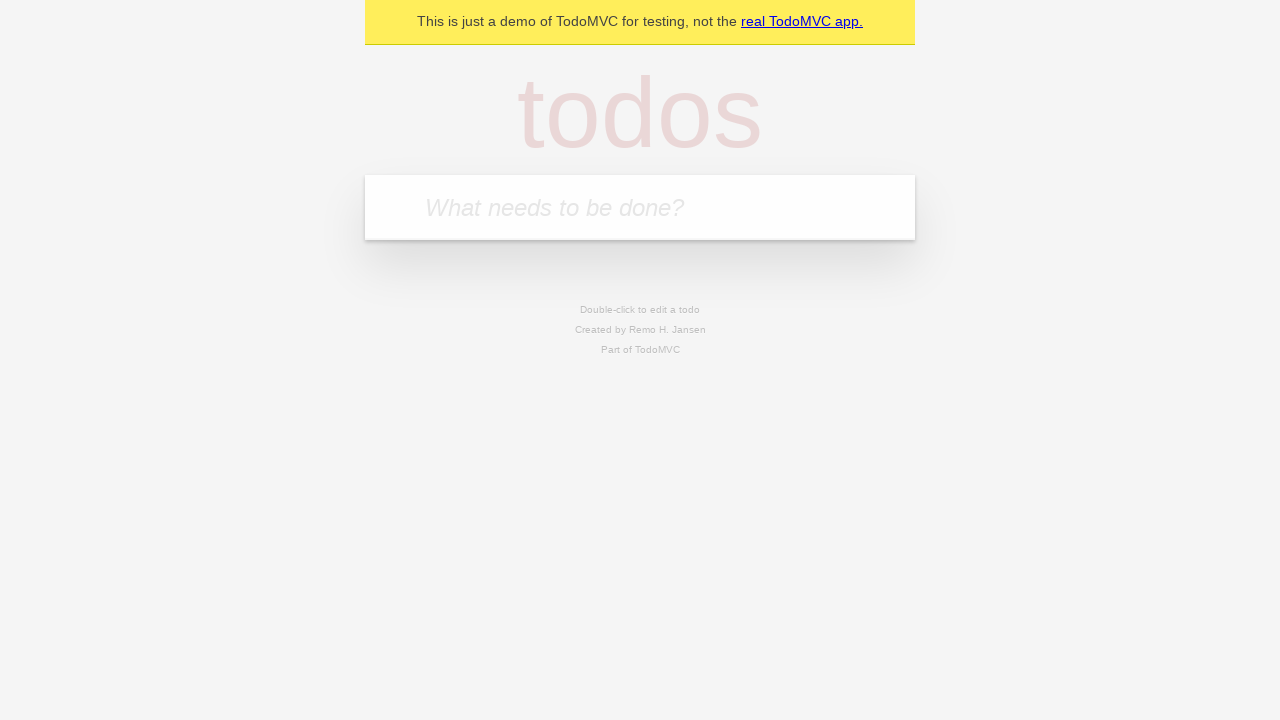

Filled todo input with 'buy some cheese' on internal:attr=[placeholder="What needs to be done?"i]
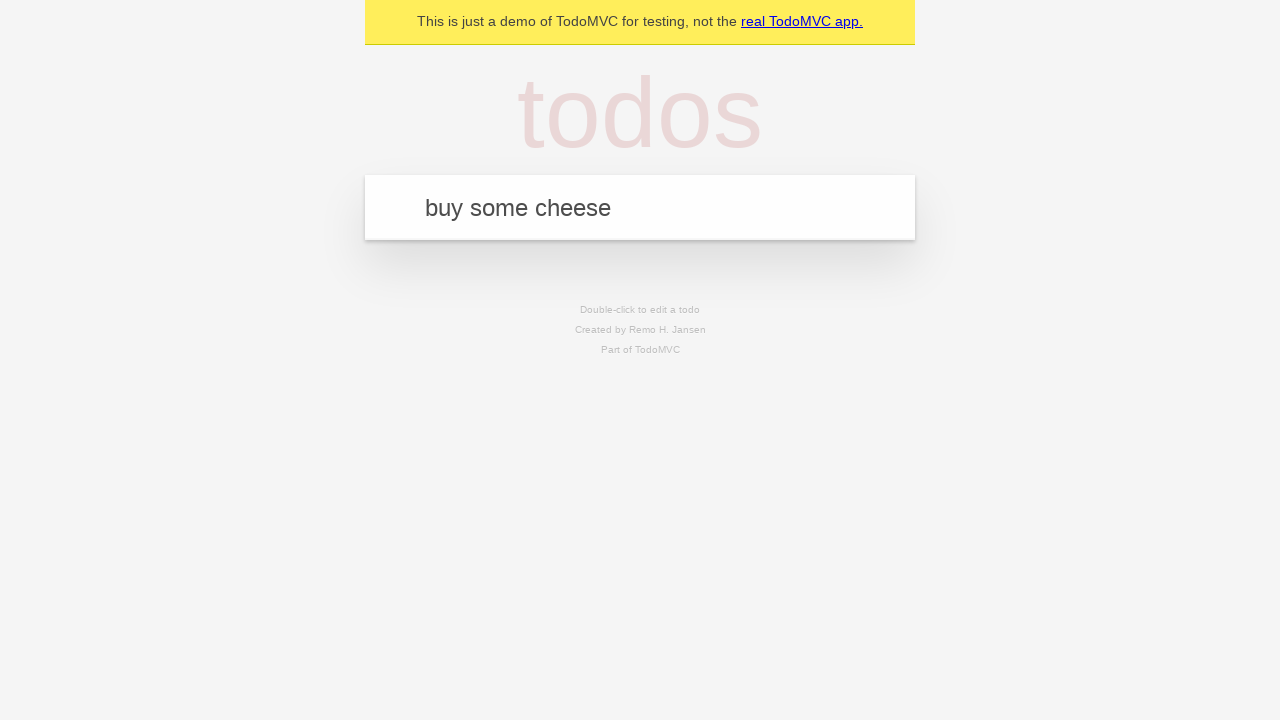

Pressed Enter to add first todo on internal:attr=[placeholder="What needs to be done?"i]
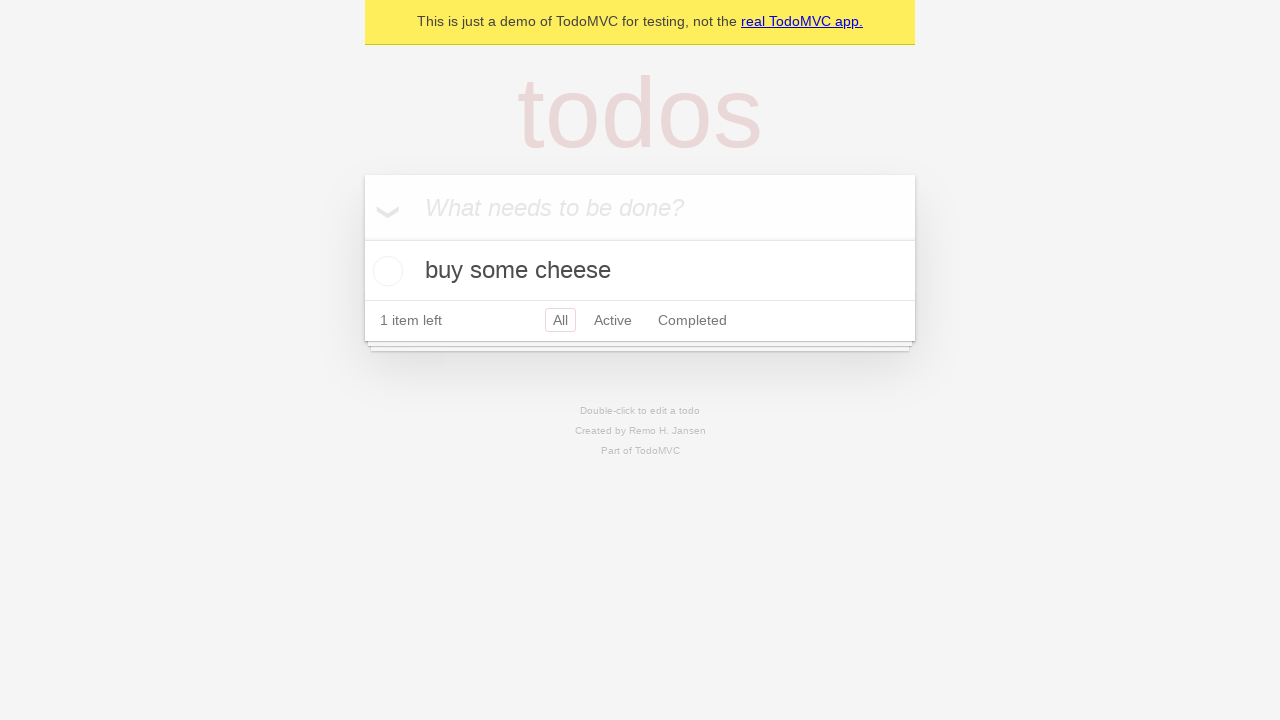

Filled todo input with 'feed the cat' on internal:attr=[placeholder="What needs to be done?"i]
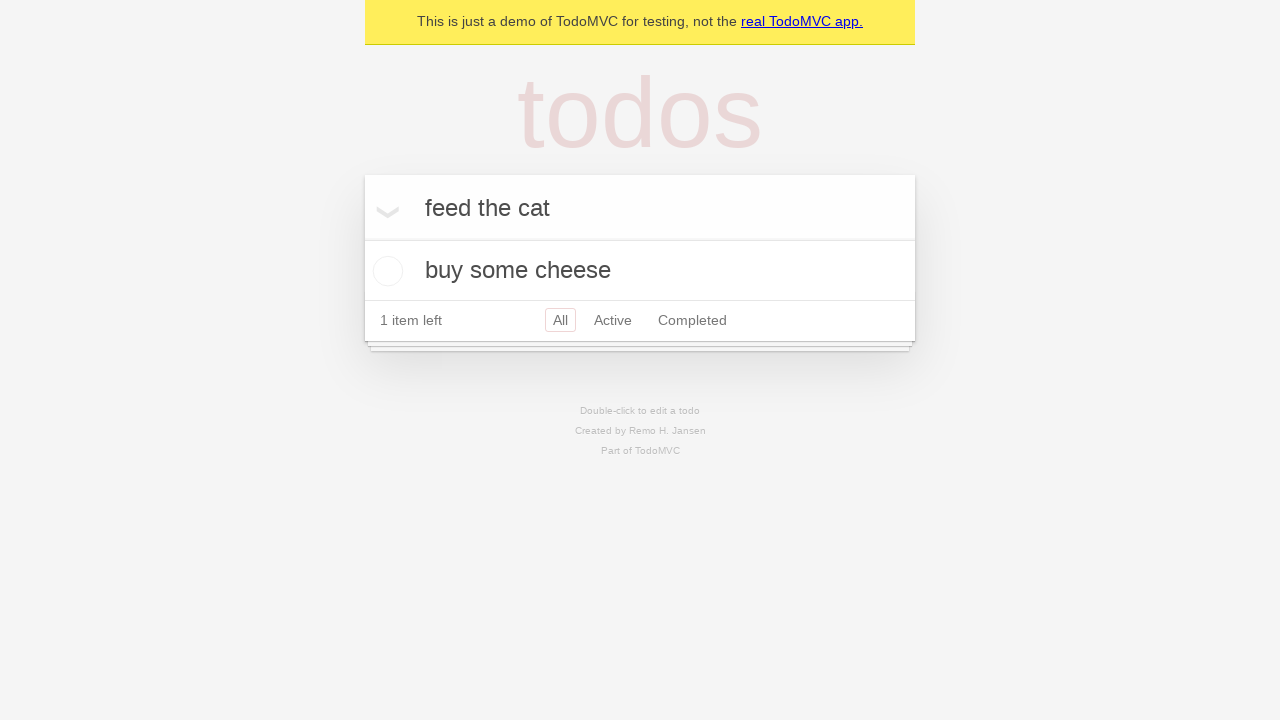

Pressed Enter to add second todo on internal:attr=[placeholder="What needs to be done?"i]
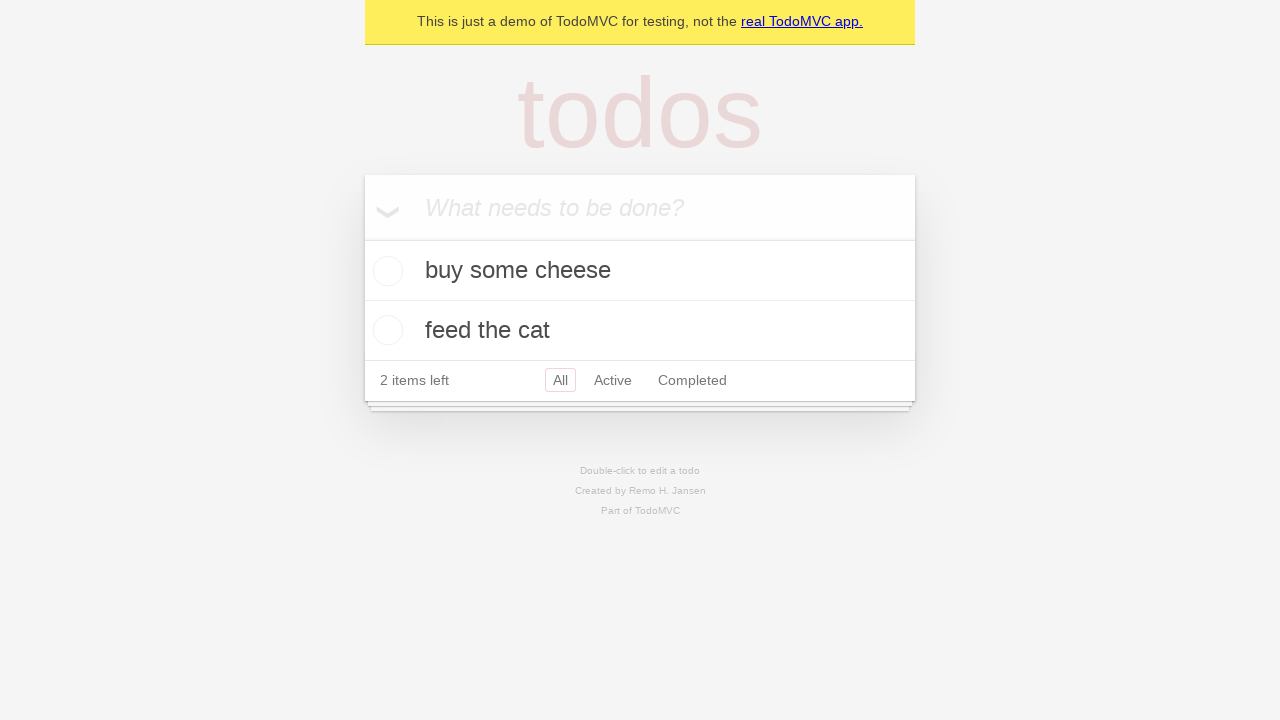

Filled todo input with 'book a doctors appointment' on internal:attr=[placeholder="What needs to be done?"i]
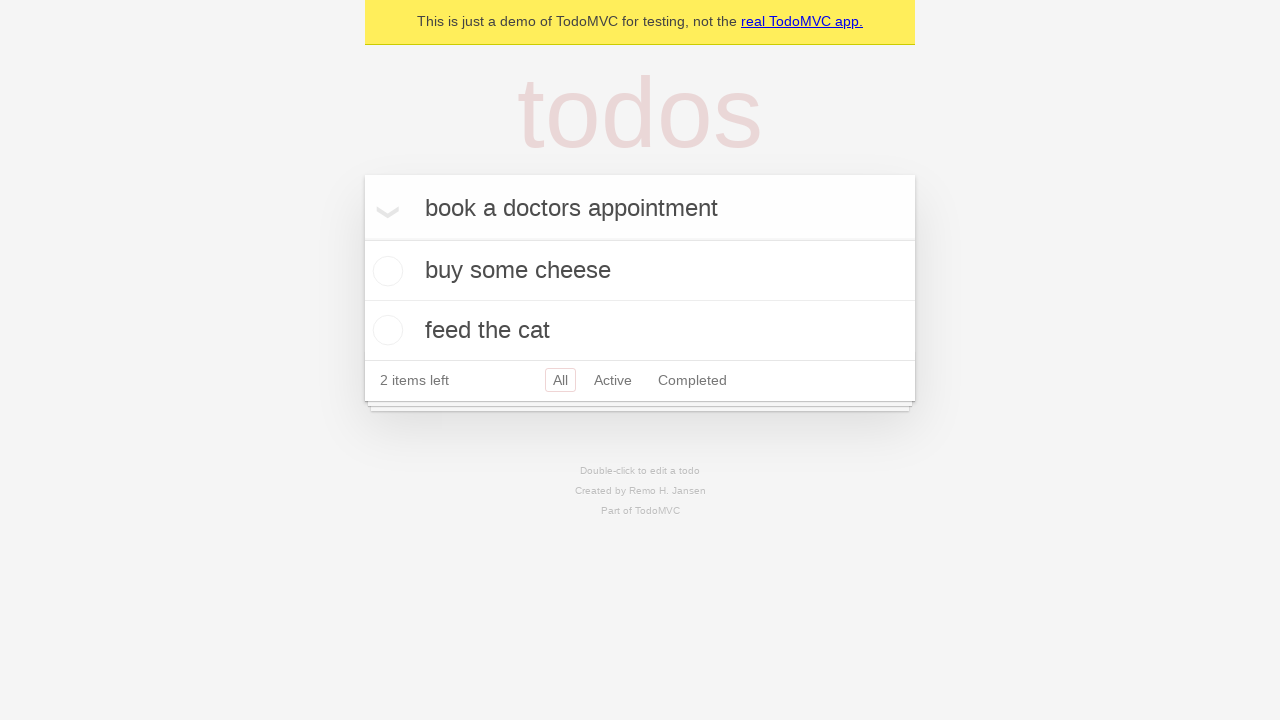

Pressed Enter to add third todo on internal:attr=[placeholder="What needs to be done?"i]
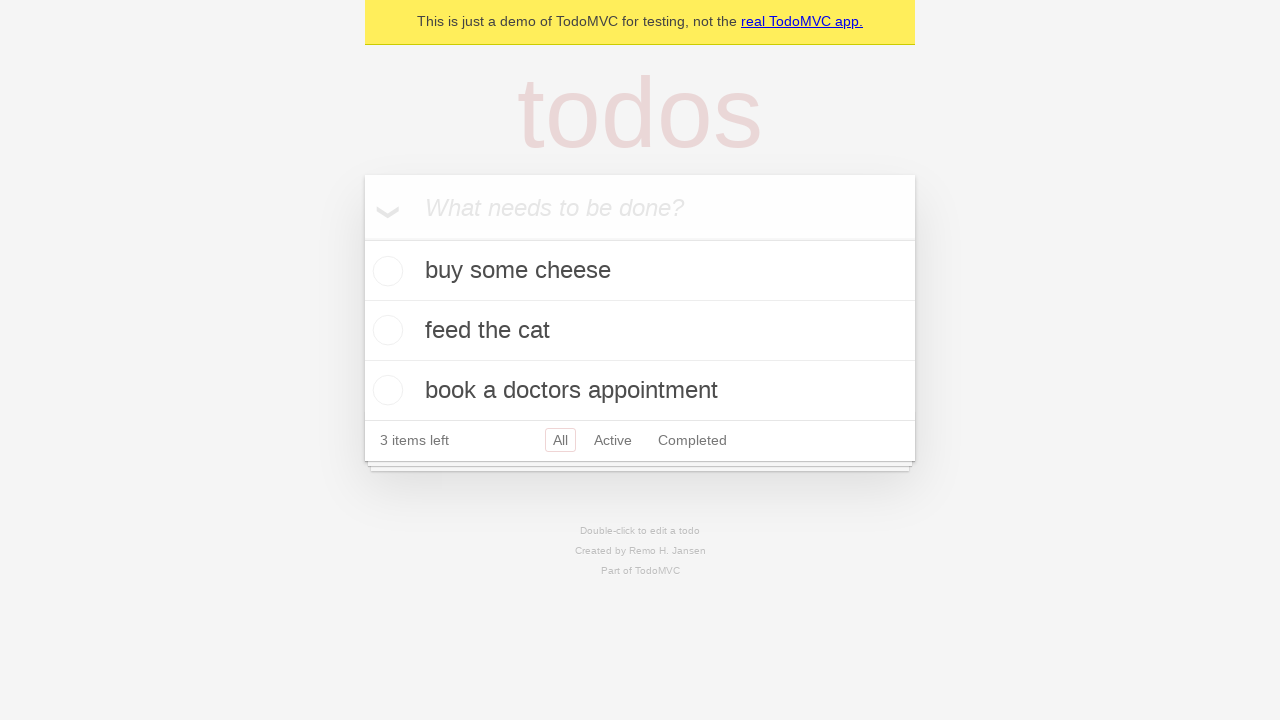

Checked the second todo item 'feed the cat' at (385, 330) on internal:testid=[data-testid="todo-item"s] >> nth=1 >> internal:role=checkbox
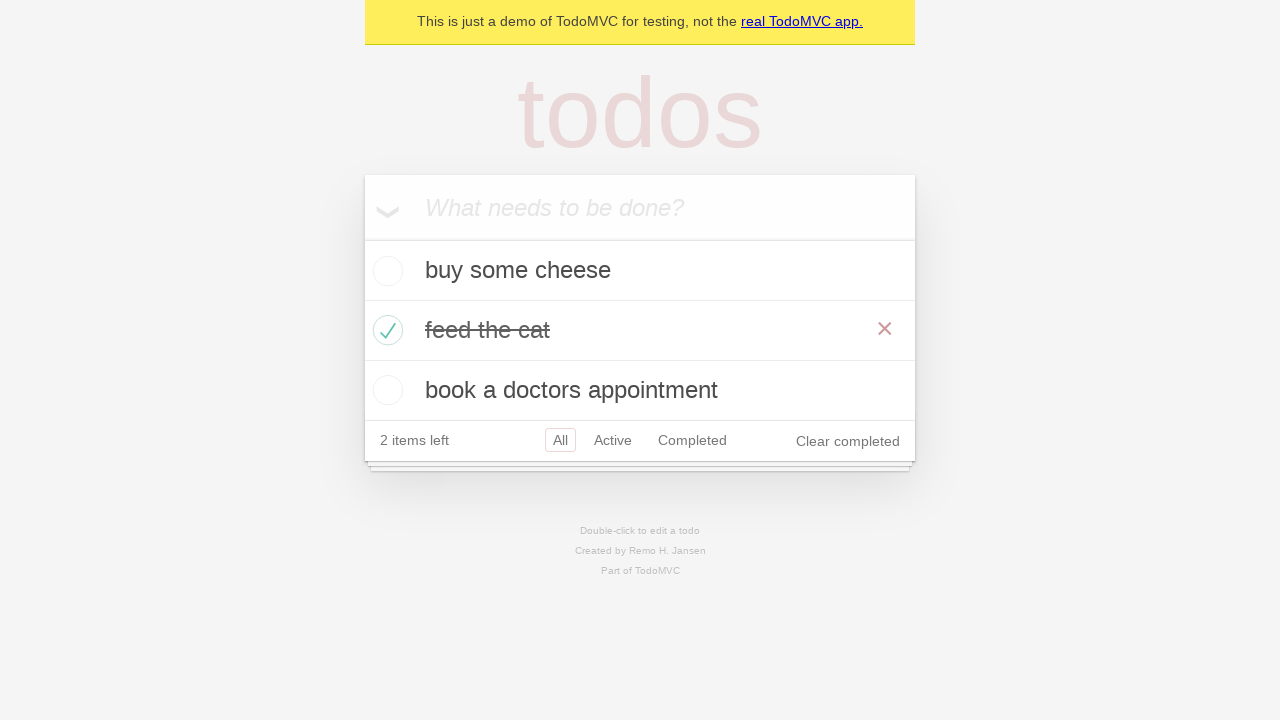

Clicked 'All' filter link at (560, 440) on internal:role=link[name="All"i]
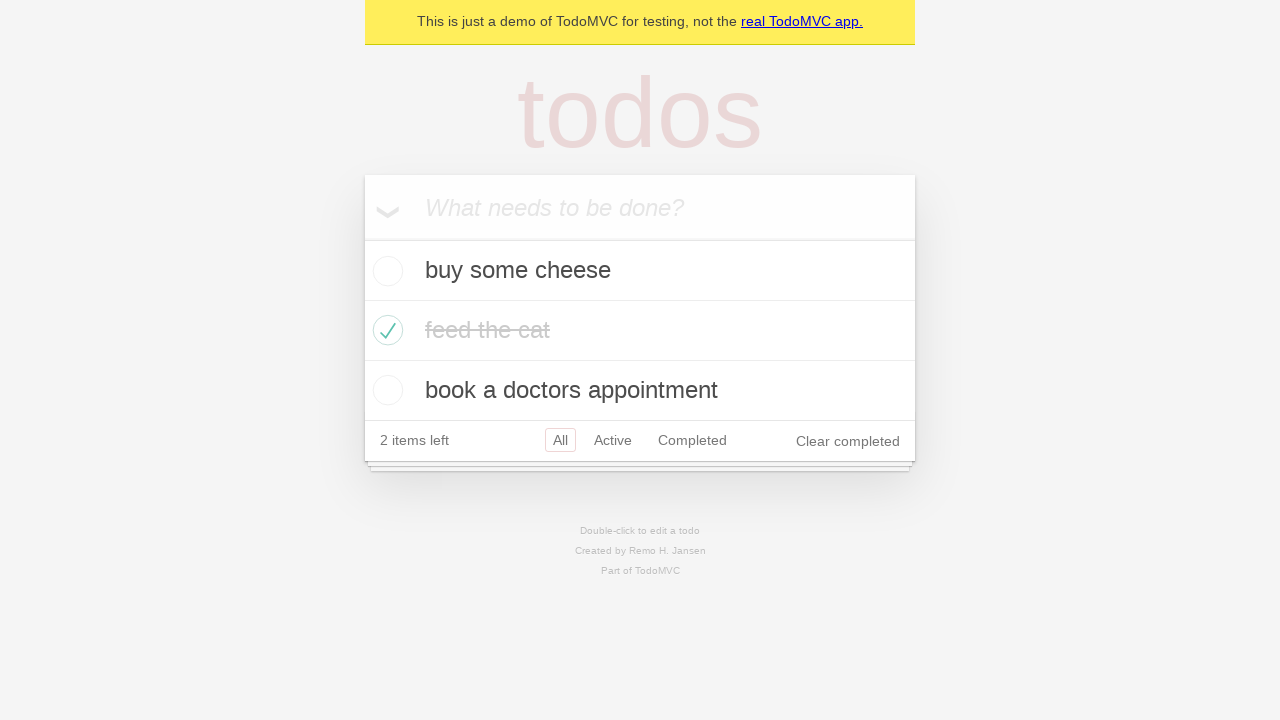

Clicked 'Active' filter link at (613, 440) on internal:role=link[name="Active"i]
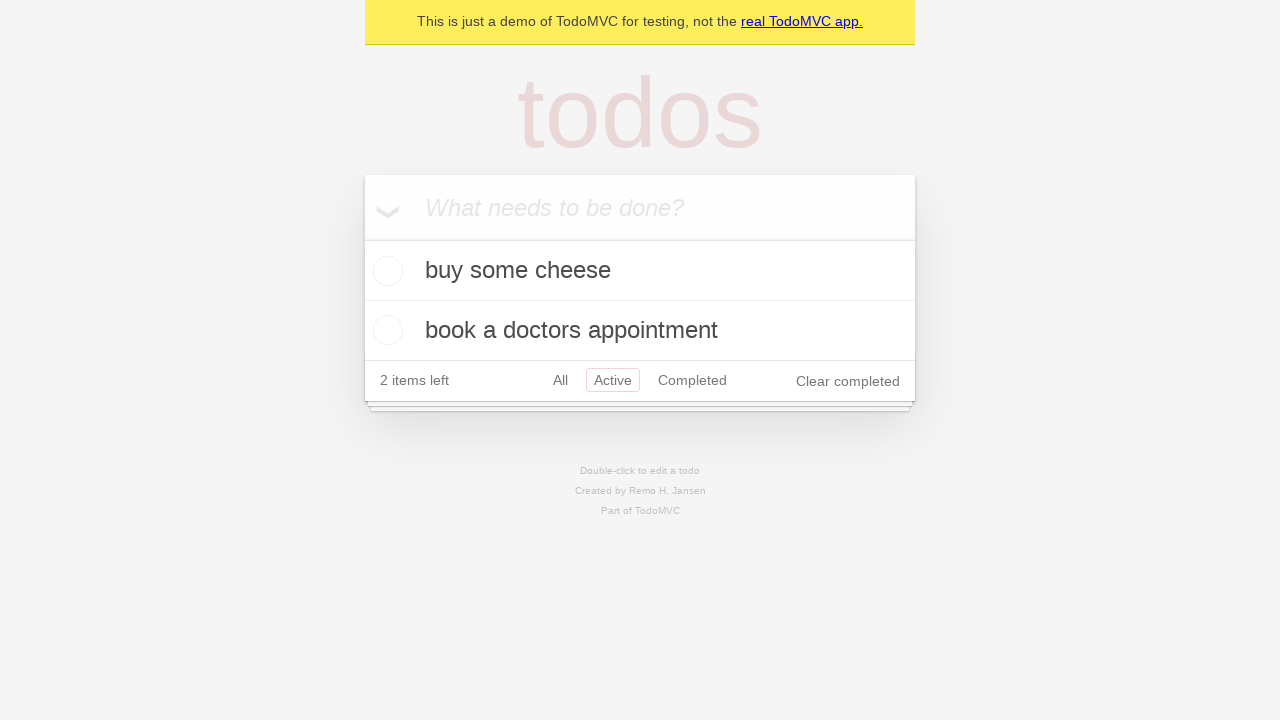

Clicked 'Completed' filter link at (692, 380) on internal:role=link[name="Completed"i]
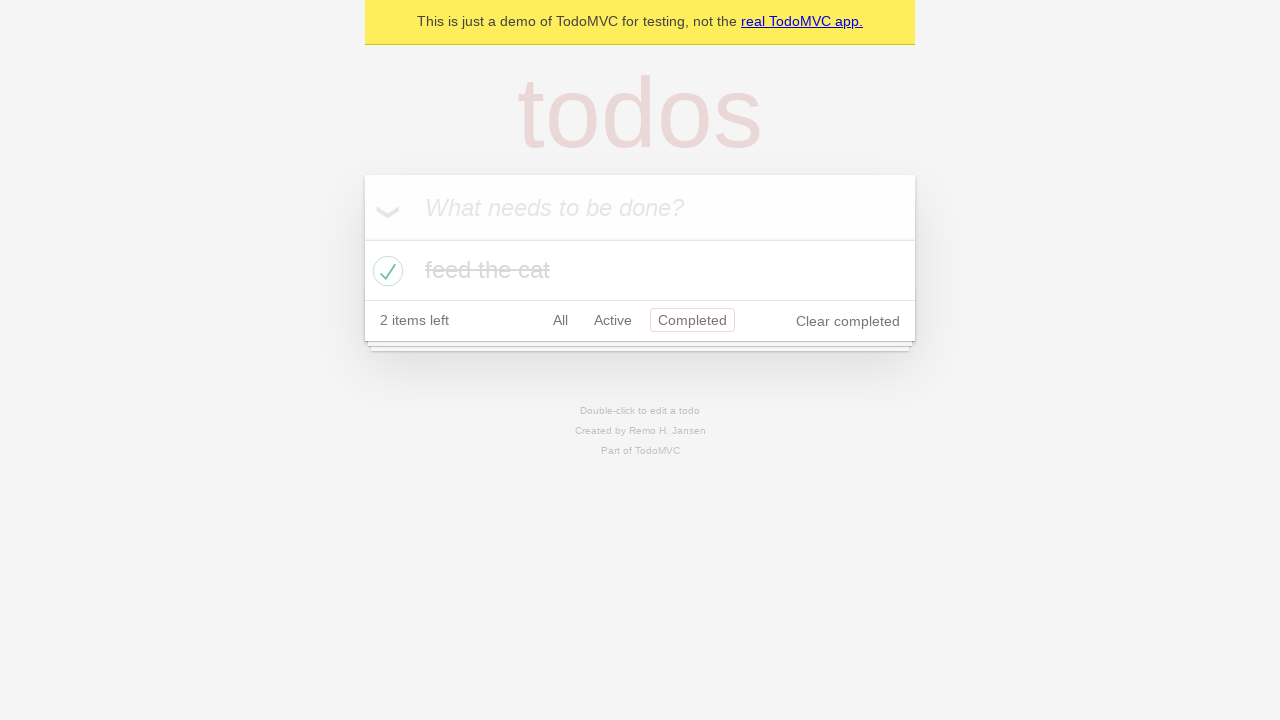

Navigated back using browser back button to 'Active' filter
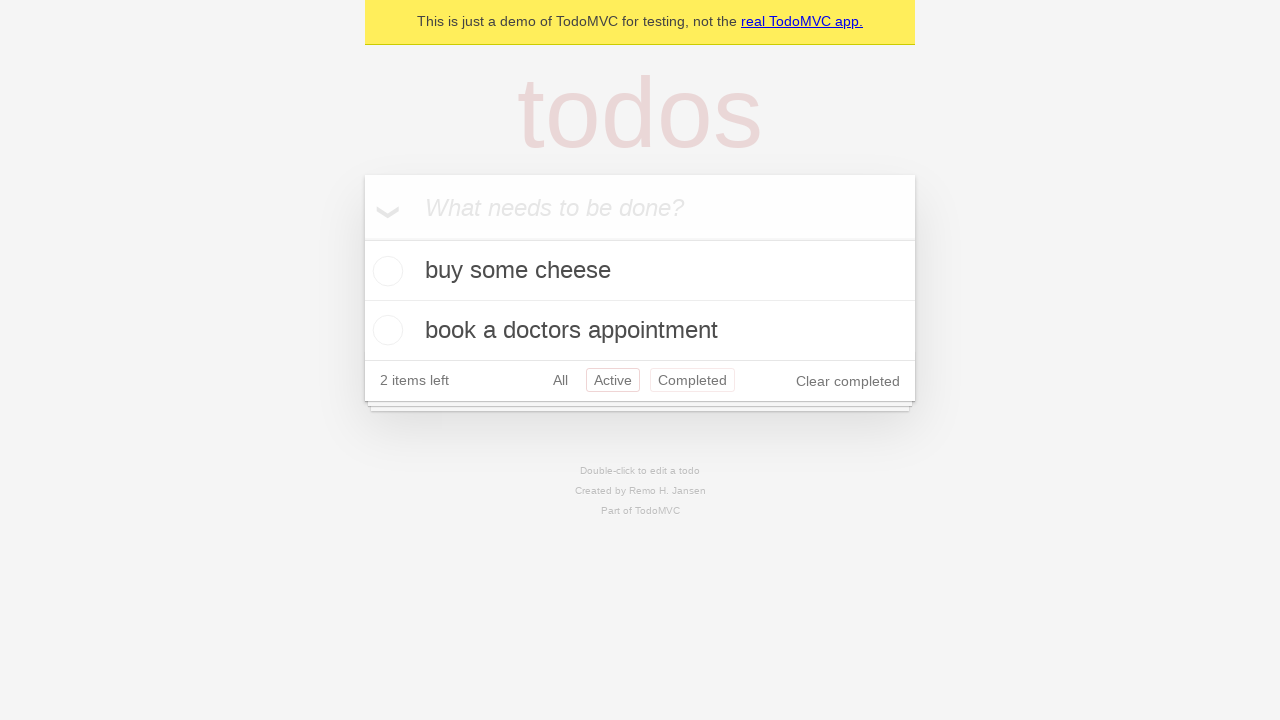

Navigated back using browser back button to 'All' filter
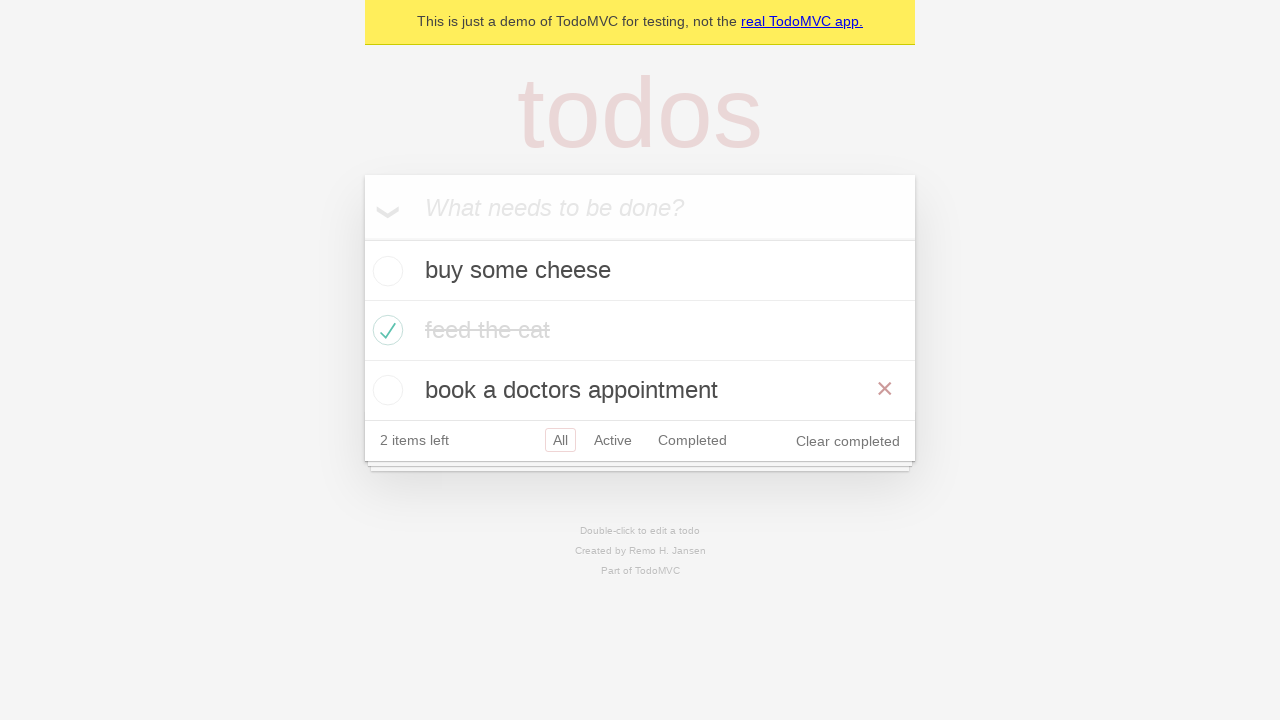

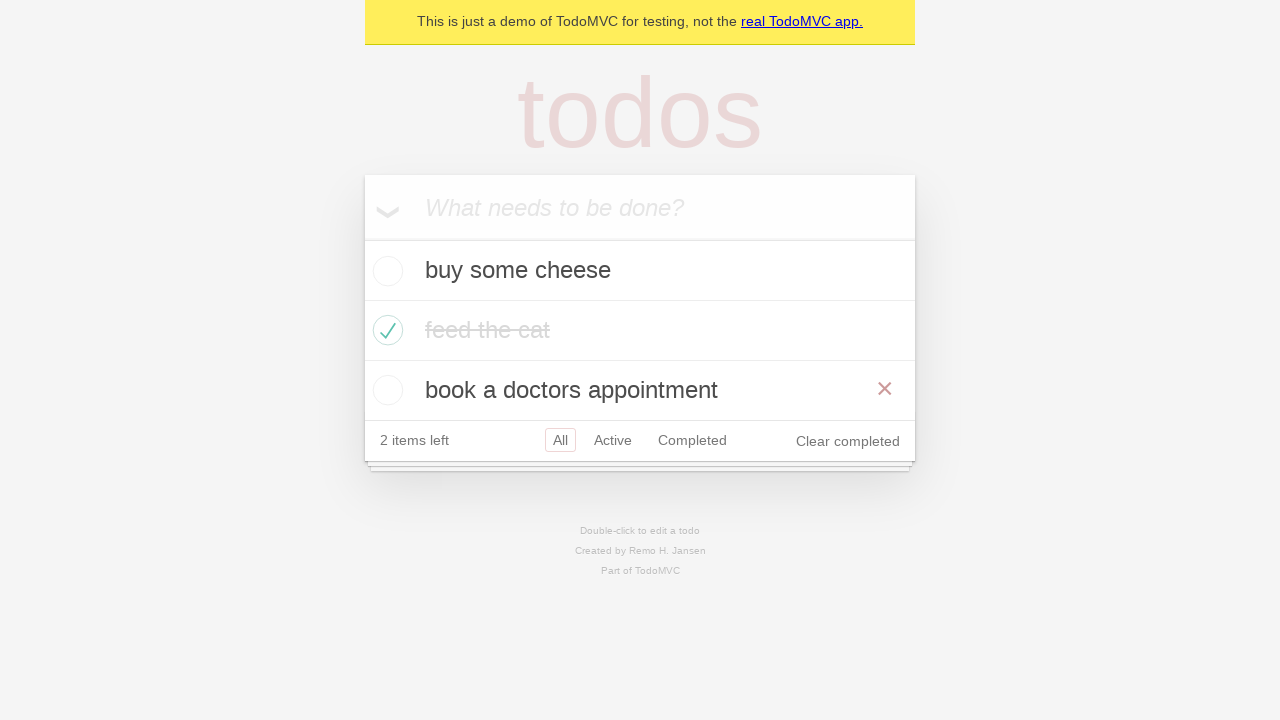